Tests text input functionality by entering text in a field, clicking a button, and verifying the button text changes to the entered value

Starting URL: http://uitestingplayground.com/textinput

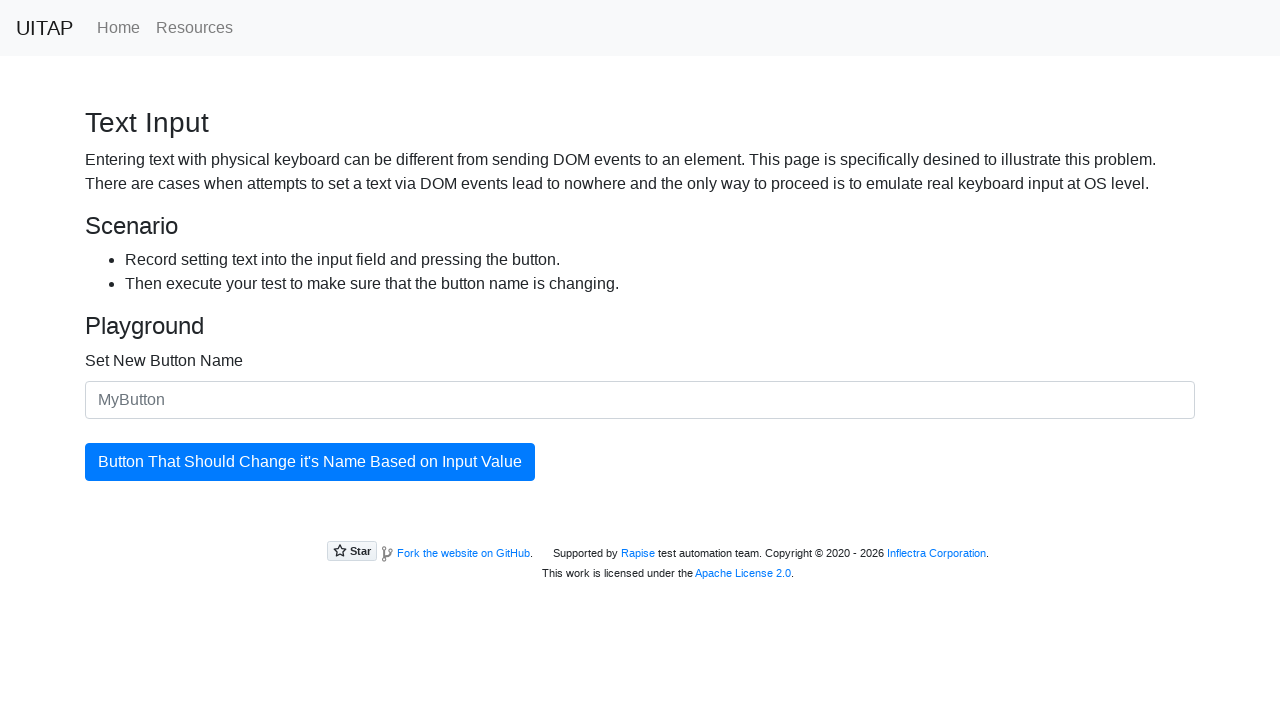

Filled text input field with 'SkyPro' on #newButtonName
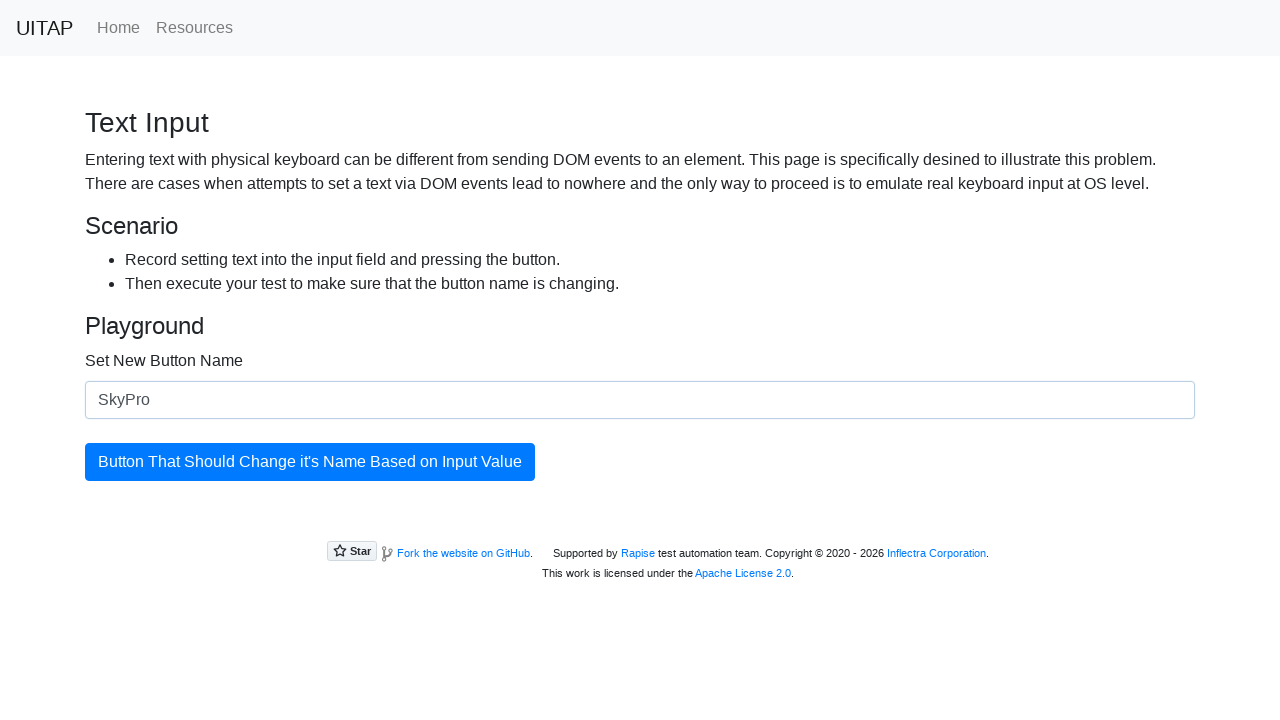

Clicked the update button to change button text at (310, 462) on #updatingButton
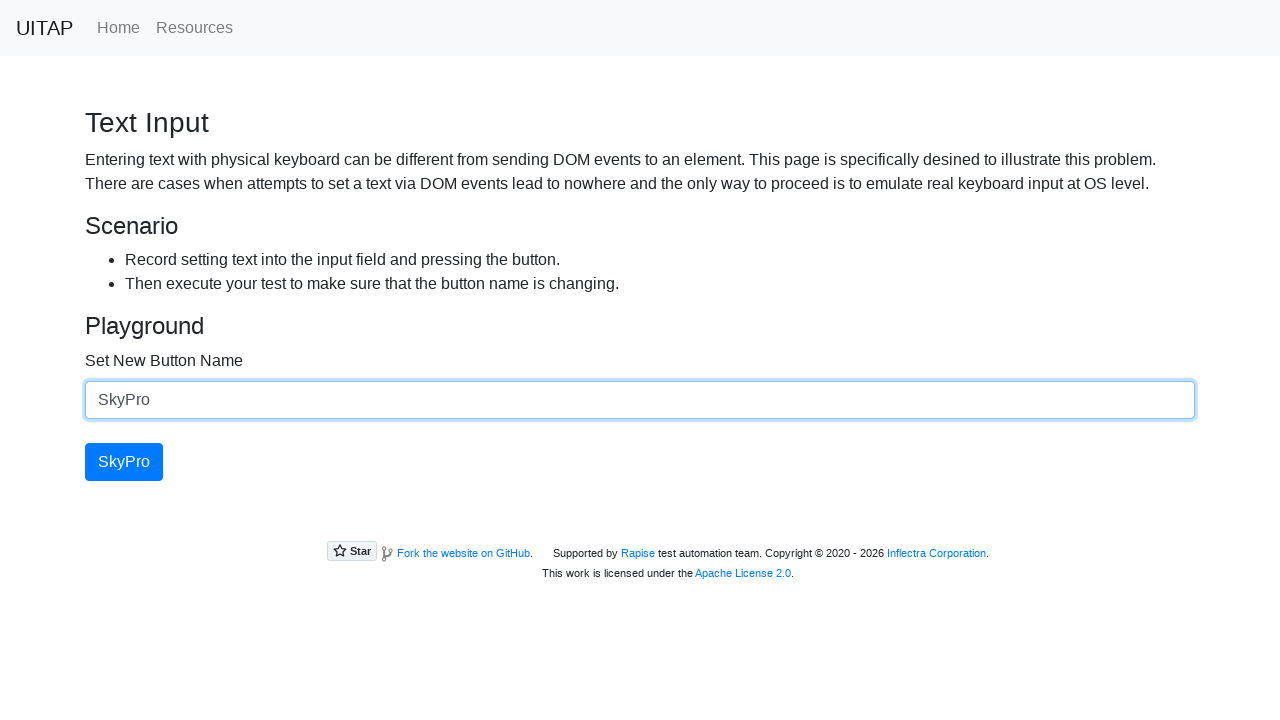

Retrieved button text to verify update
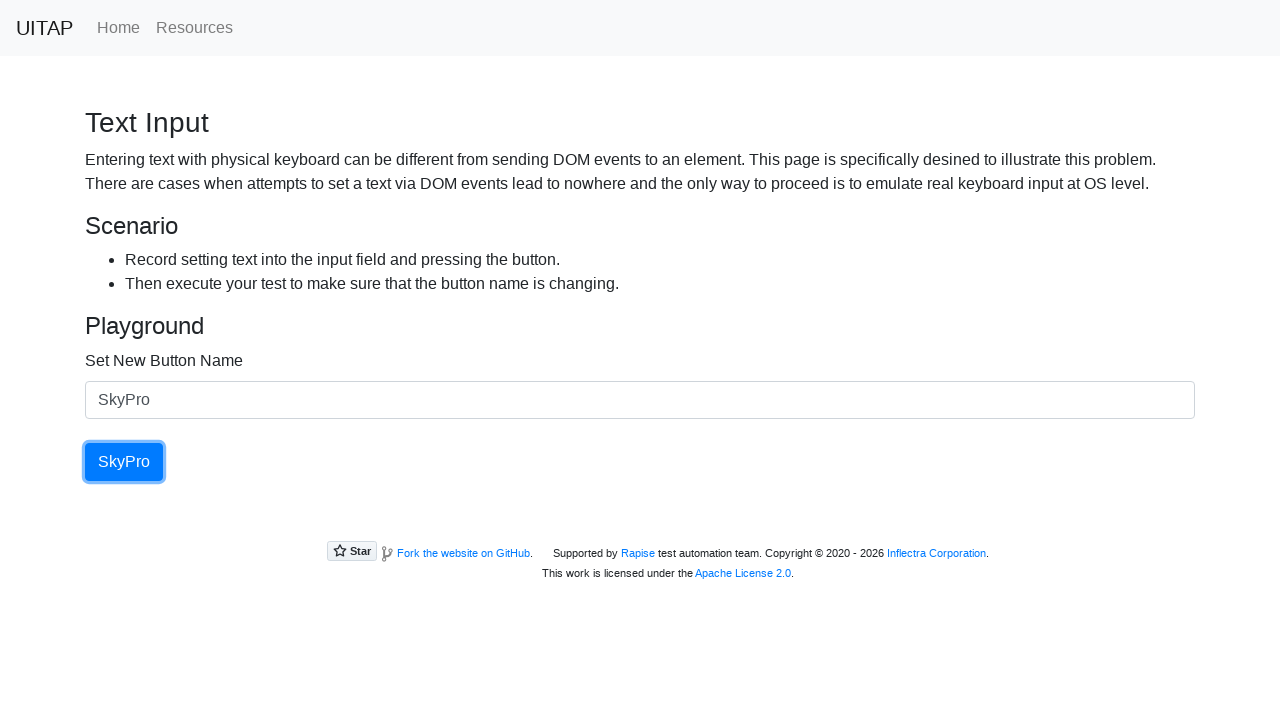

Verified button text is 'SkyPro' as expected
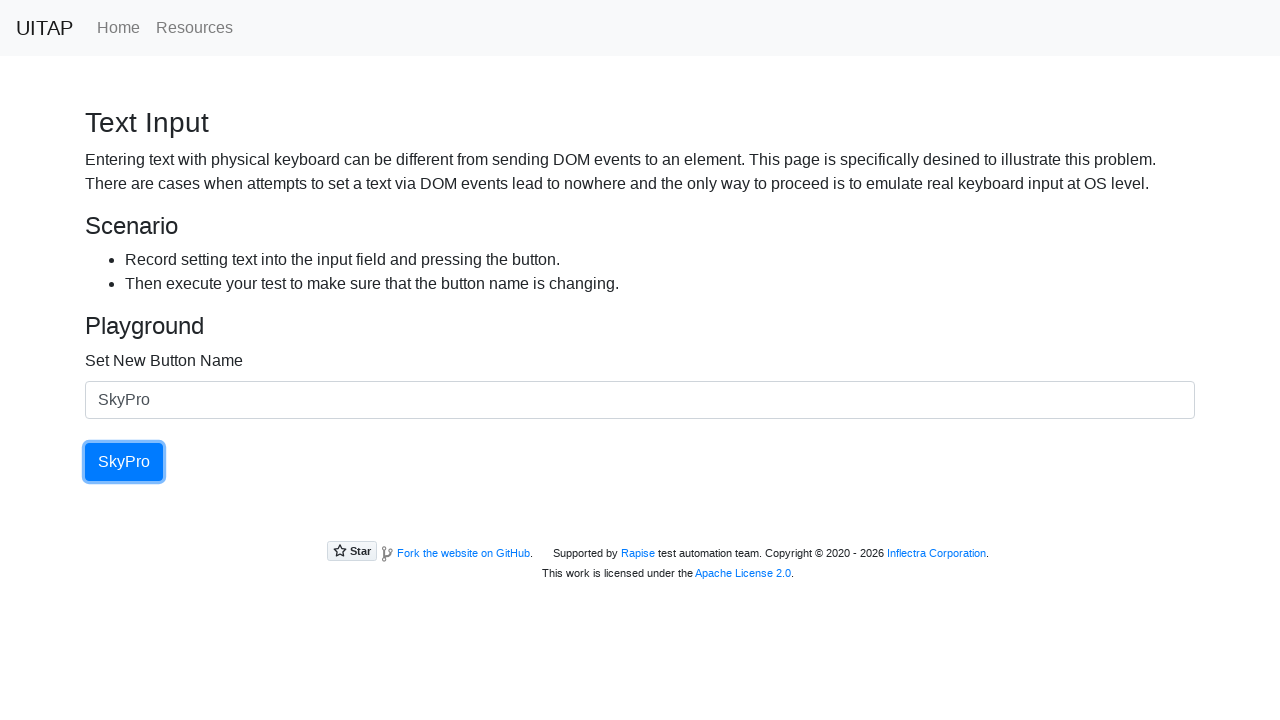

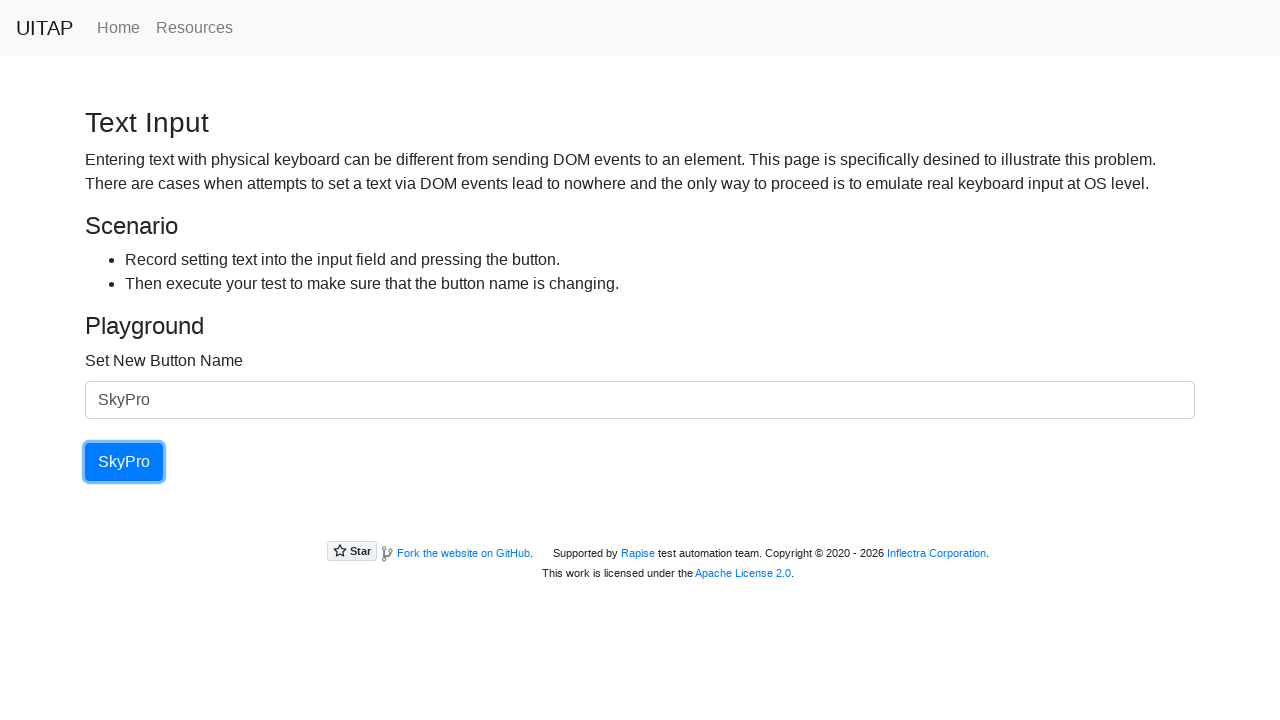